Navigates to W3Schools homepage and clicks on the Exercises navigation button to access the exercises section.

Starting URL: https://w3schools.com/

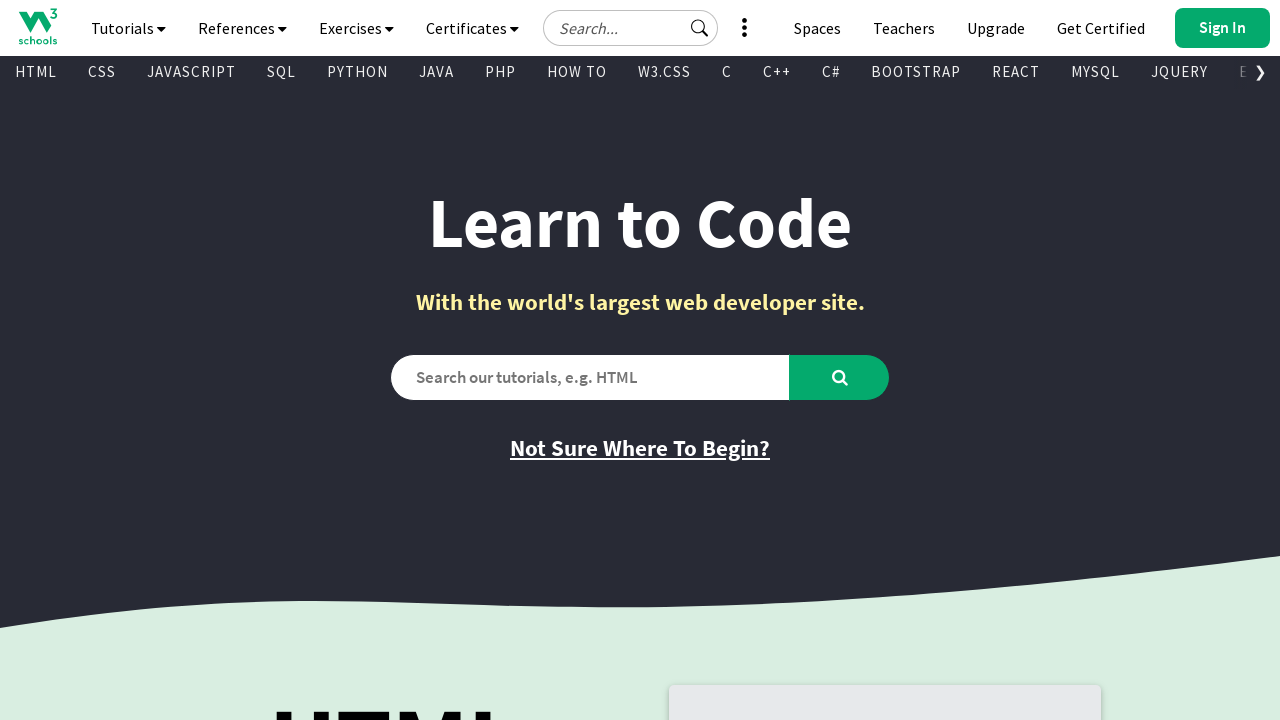

Clicked on the Exercises navigation button at (356, 28) on a#navbtn_exercises
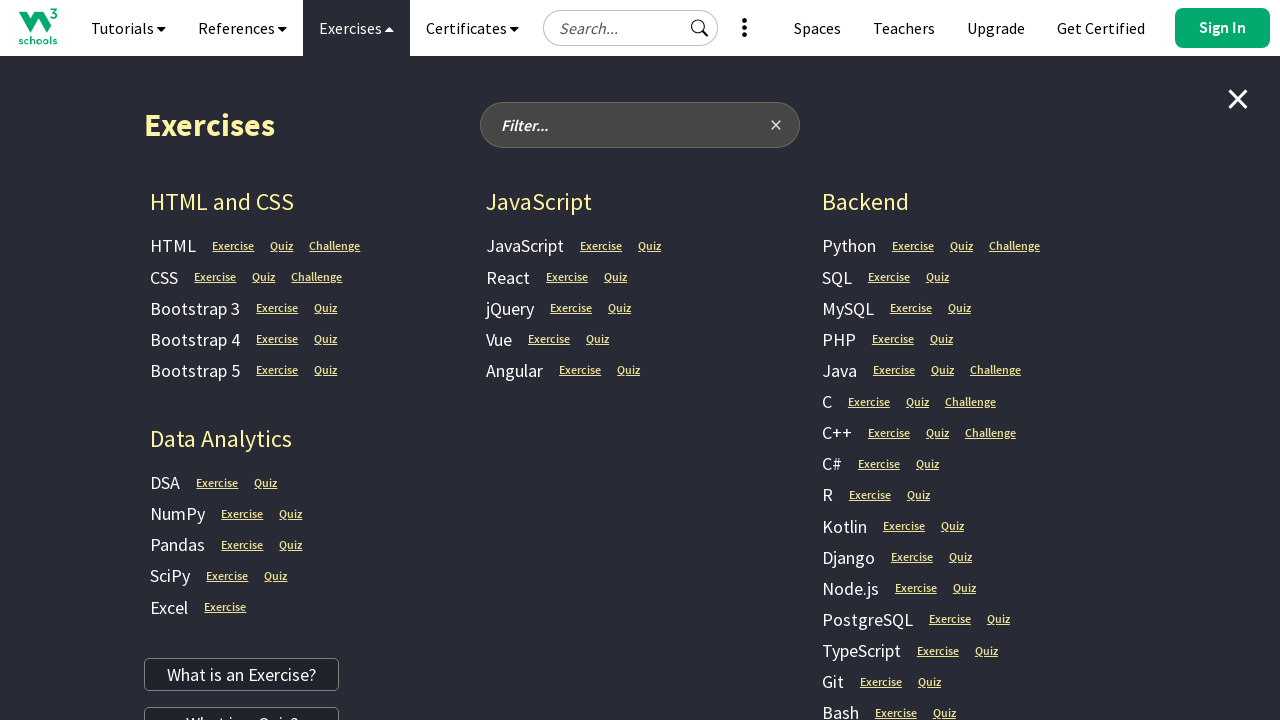

Waited for navigation to complete - network idle
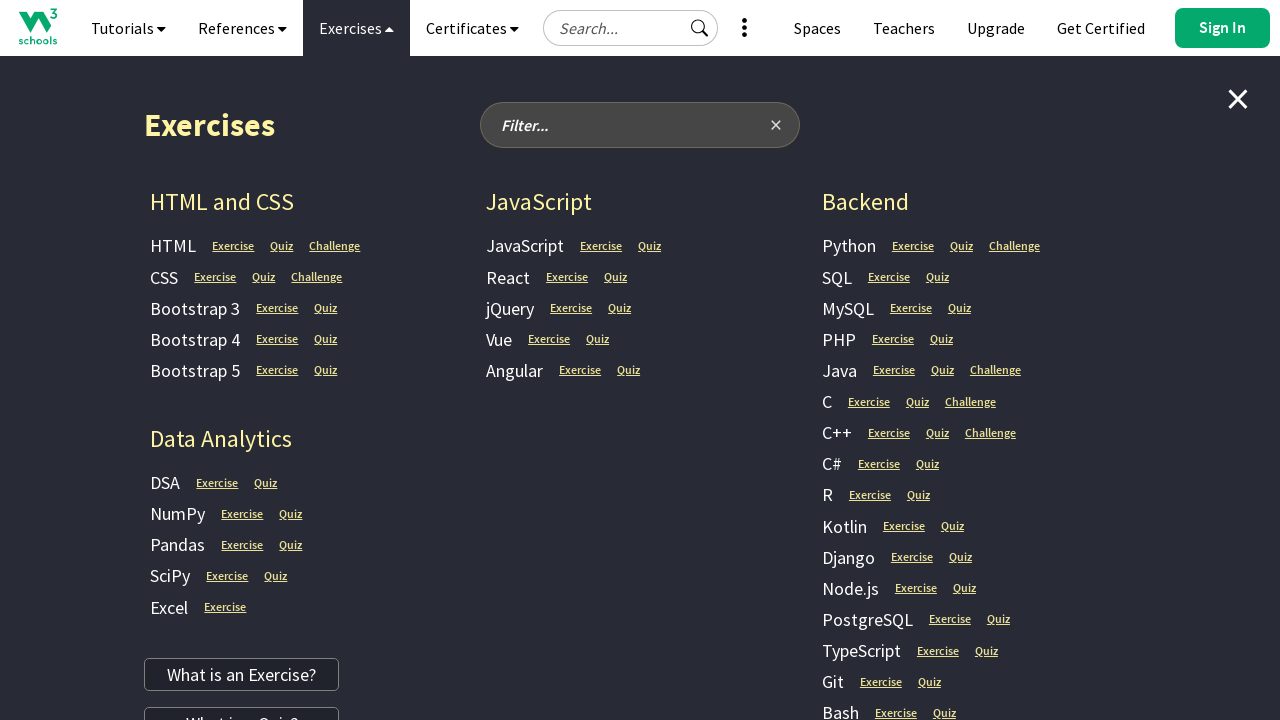

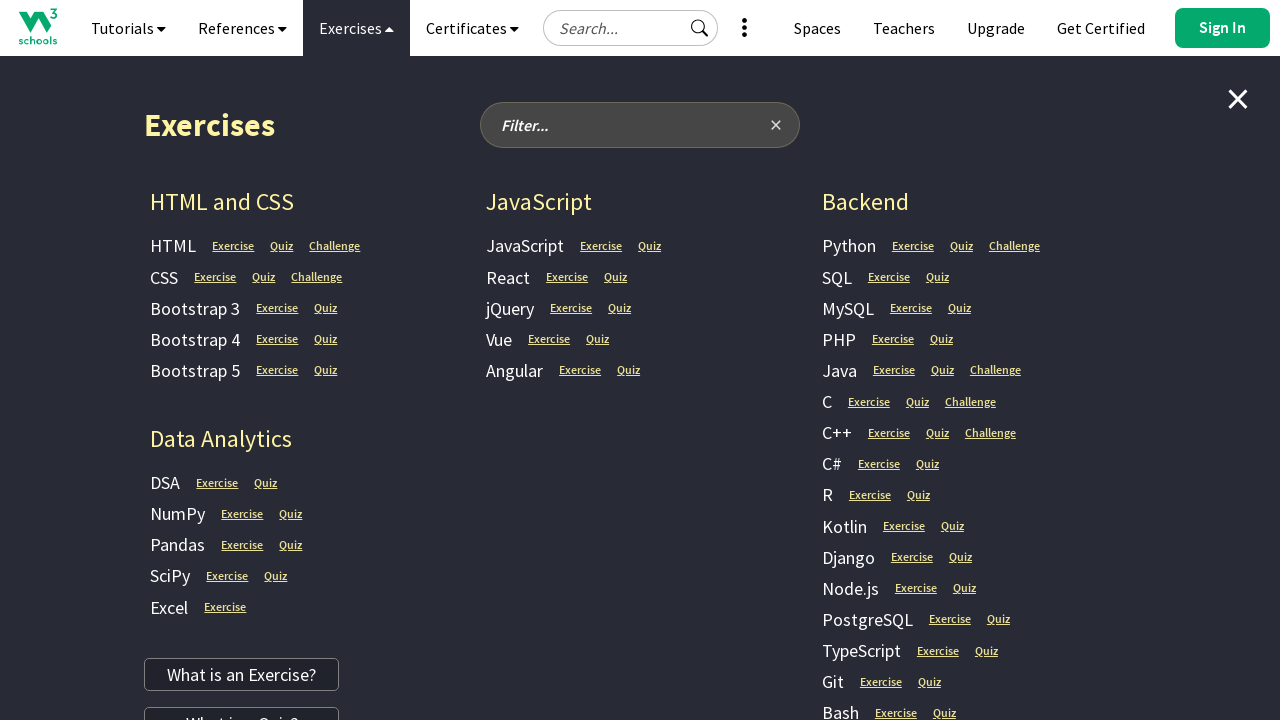